Tests browser alert handling by clicking a button that triggers an alert and then accepting the alert dialog

Starting URL: https://www.tutorialspoint.com/selenium/practice/alerts.php

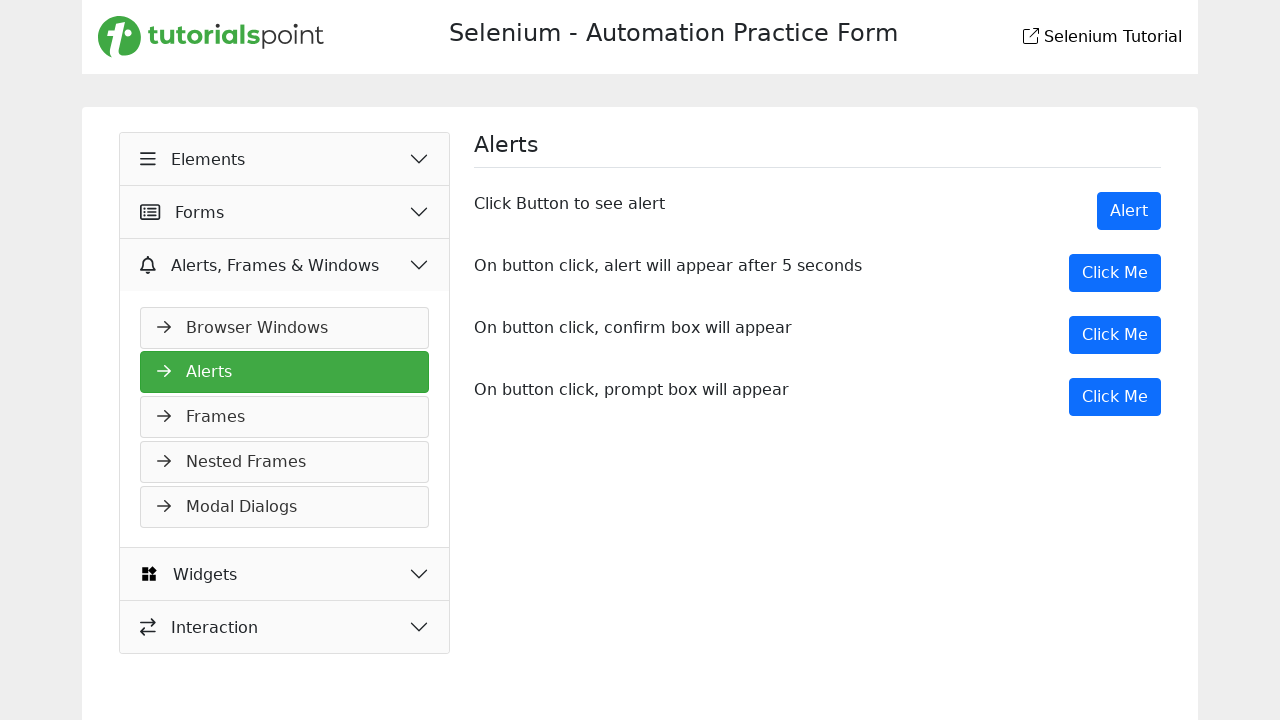

Clicked button to trigger alert dialog at (1115, 273) on xpath=//div[@class='col-md-8 col-lg-8 col-xl-8']/div[2]/button
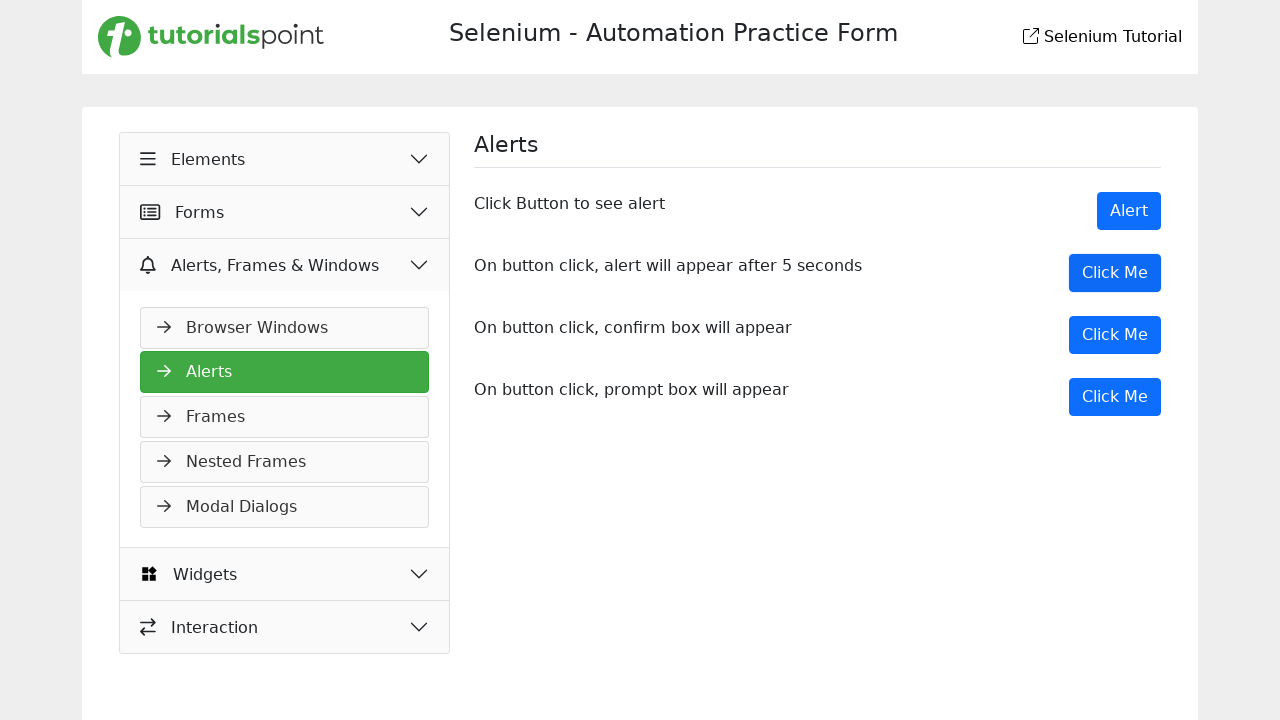

Set up alert dialog handler to accept dialogs
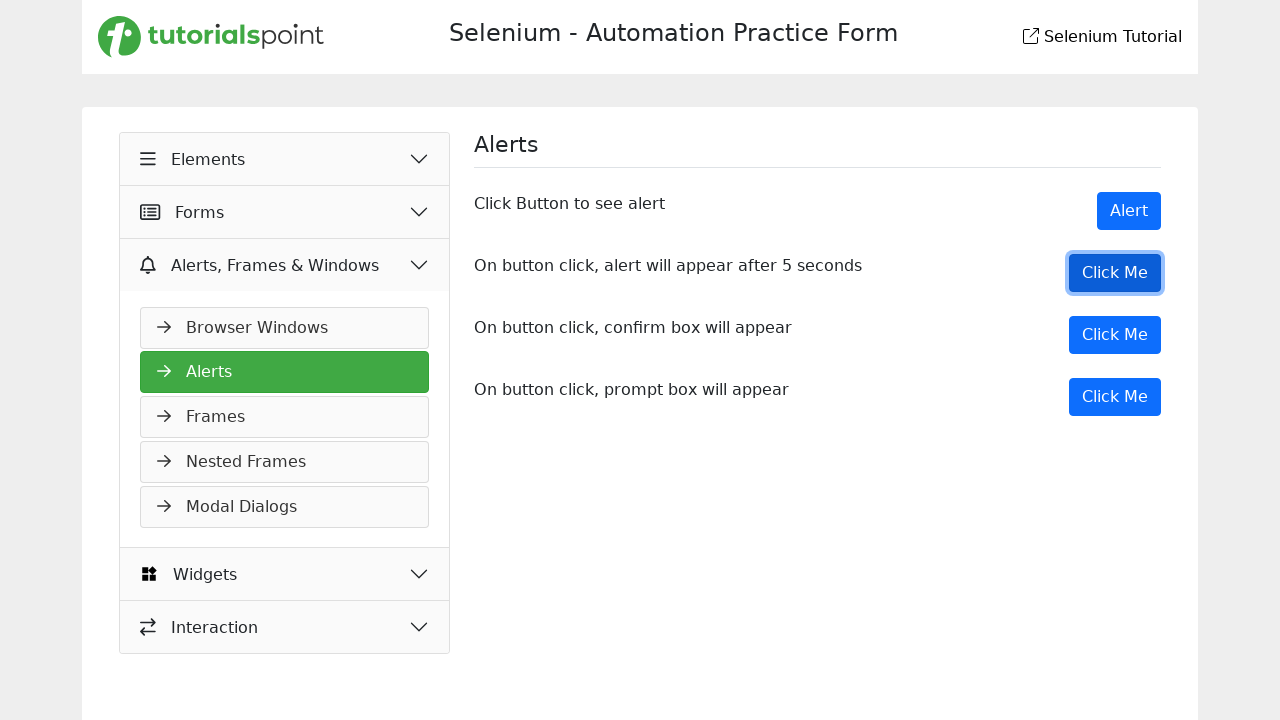

Waited for alert dialog to be processed and accepted
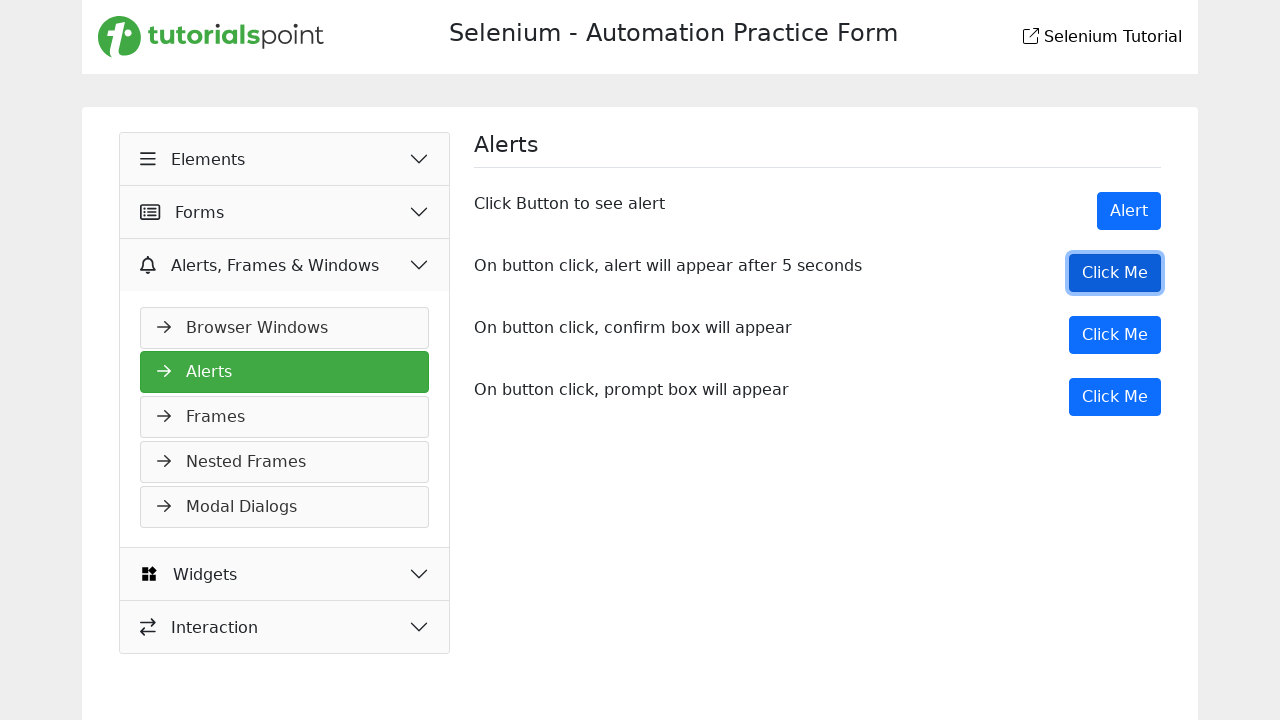

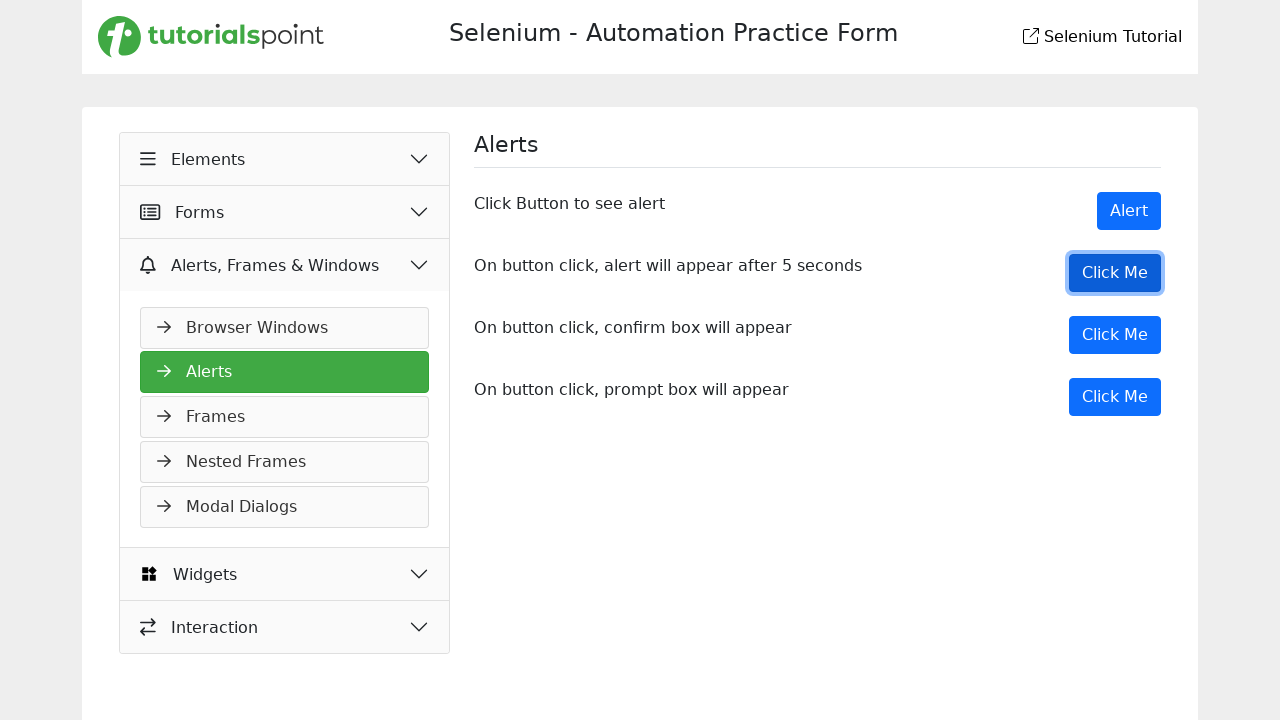